Tests navigation to the Locations/Solutions page by clicking the link which redirects to Parasoft's solutions page

Starting URL: https://parabank.parasoft.com/parabank

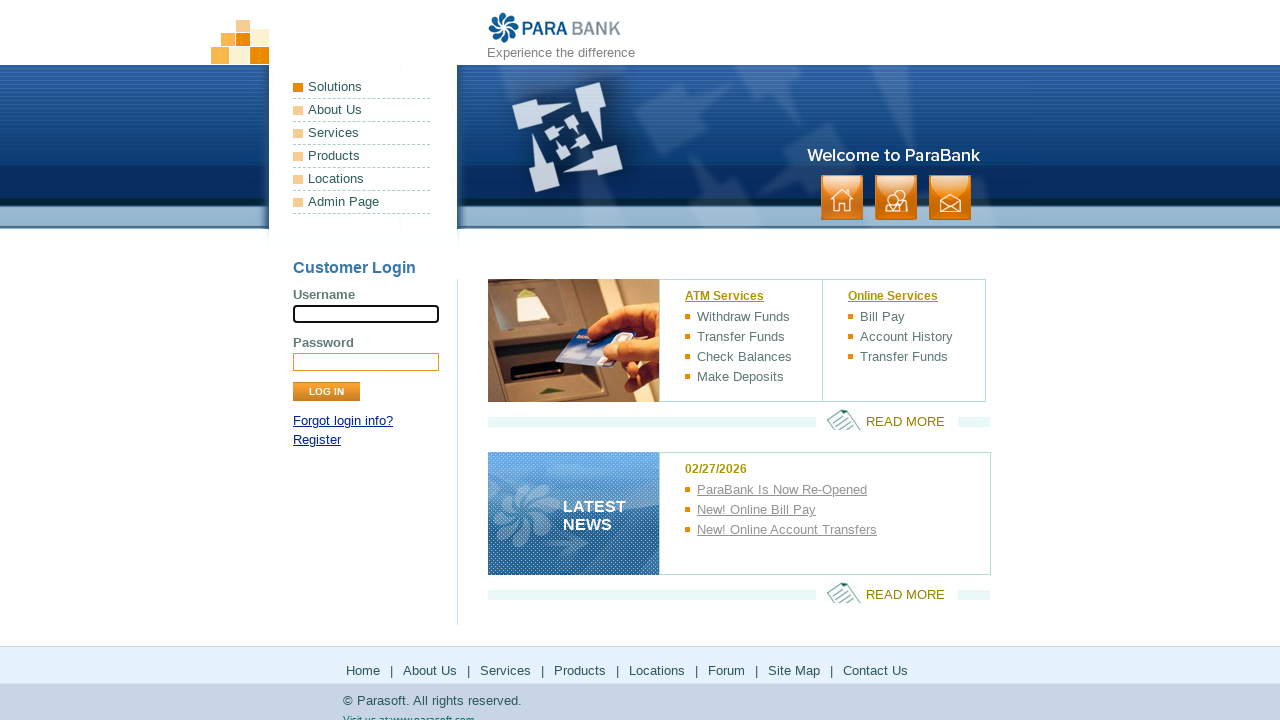

Clicked the Locations link in navigation menu at (362, 179) on xpath=/html/body/div[1]/div[2]/ul[1]/li[5]/a
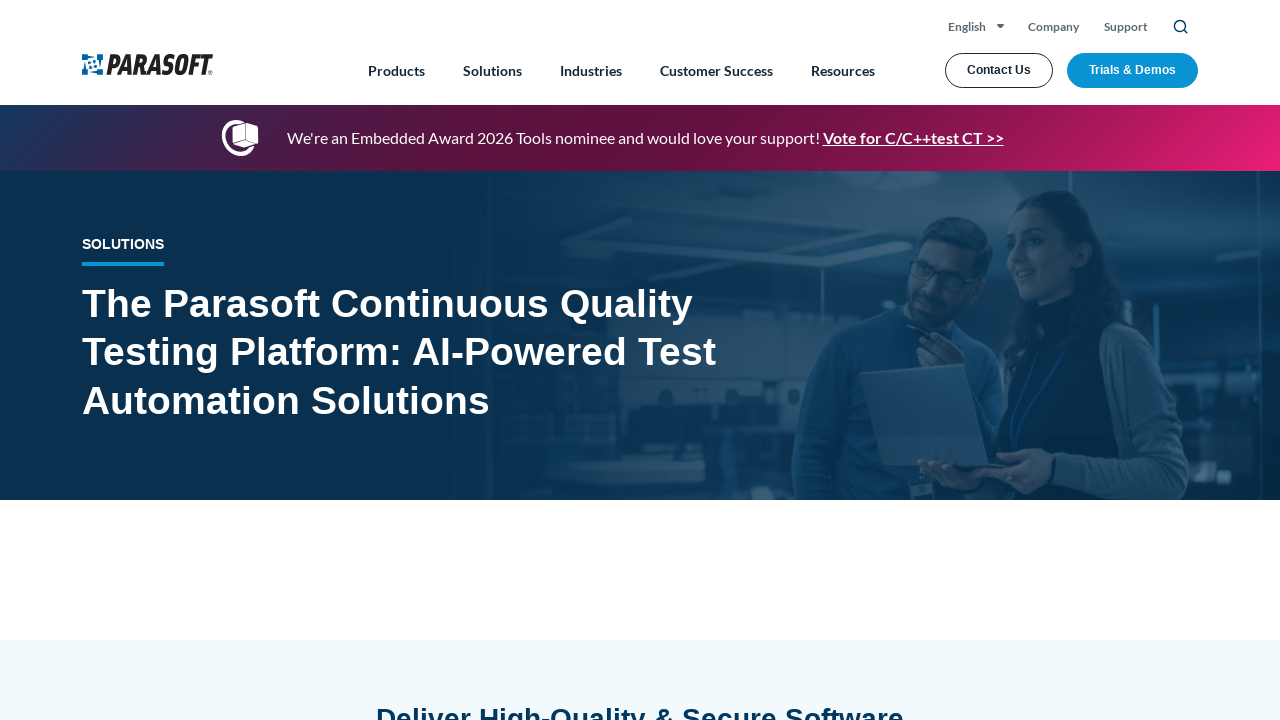

Successfully navigated to Parasoft solutions page
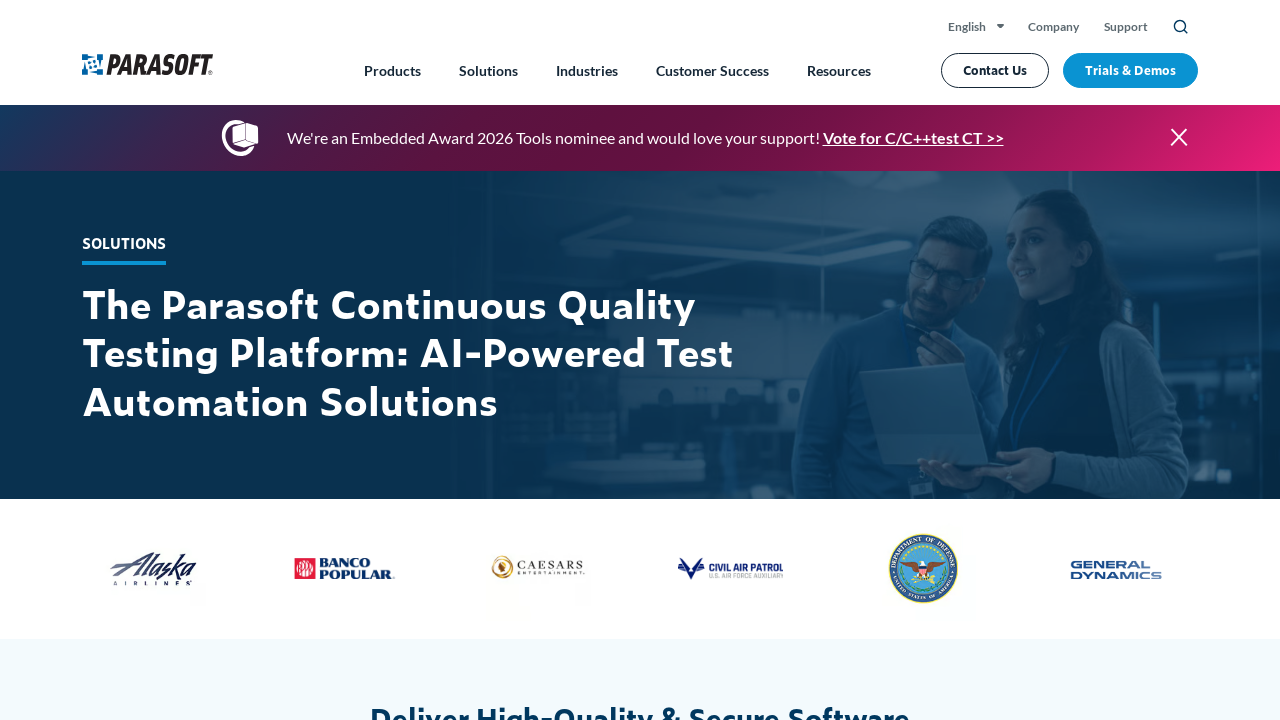

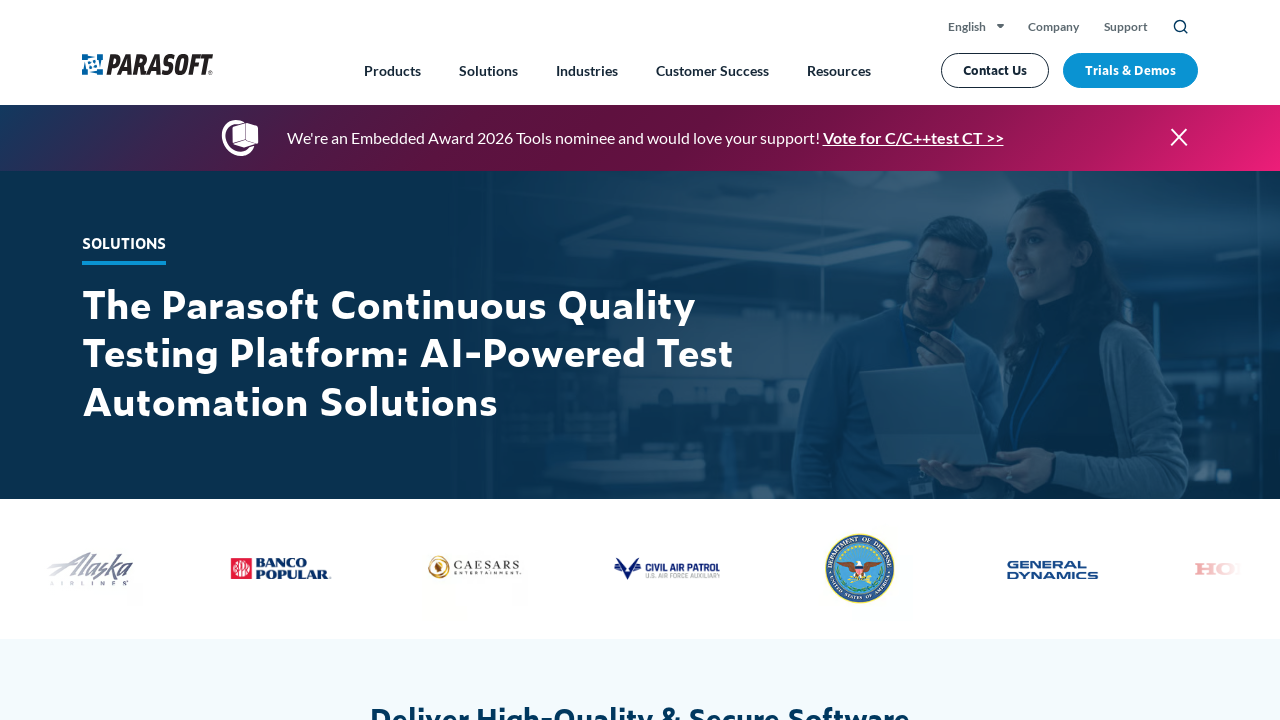